Opens the DuckDuckGo search engine homepage and waits for the page to load

Starting URL: https://www.duckduckgo.com

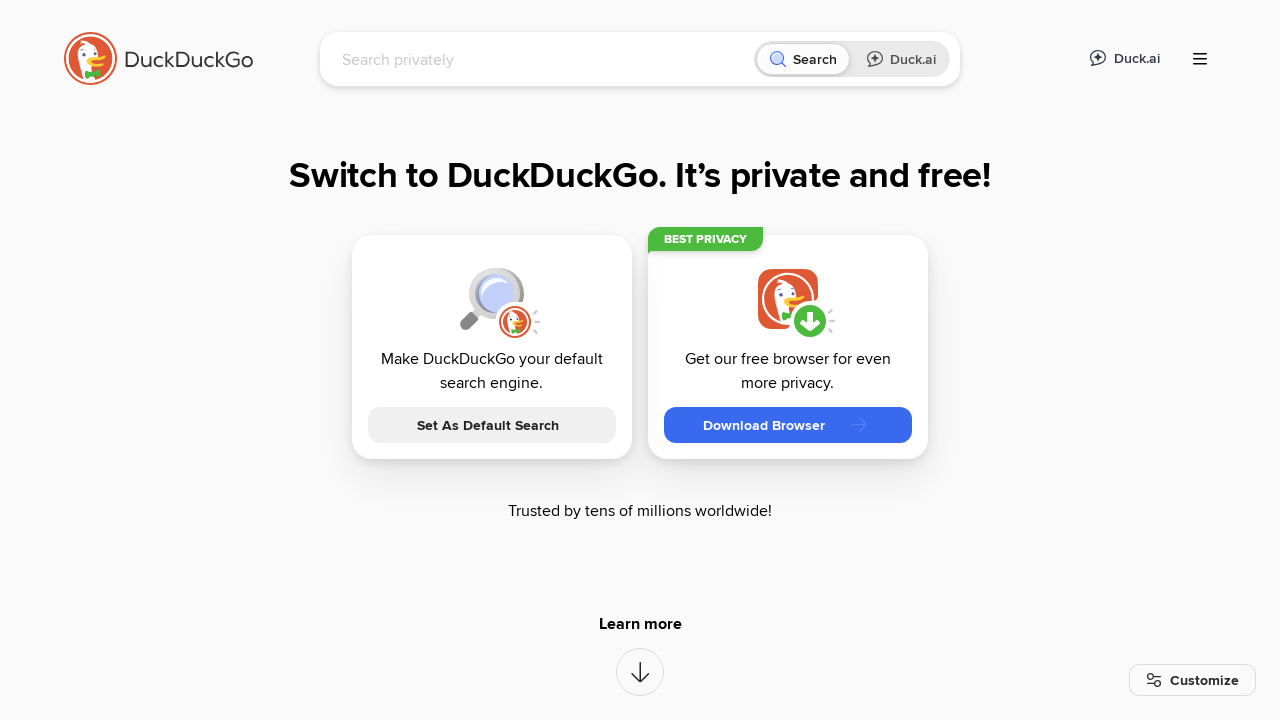

Navigated to DuckDuckGo homepage
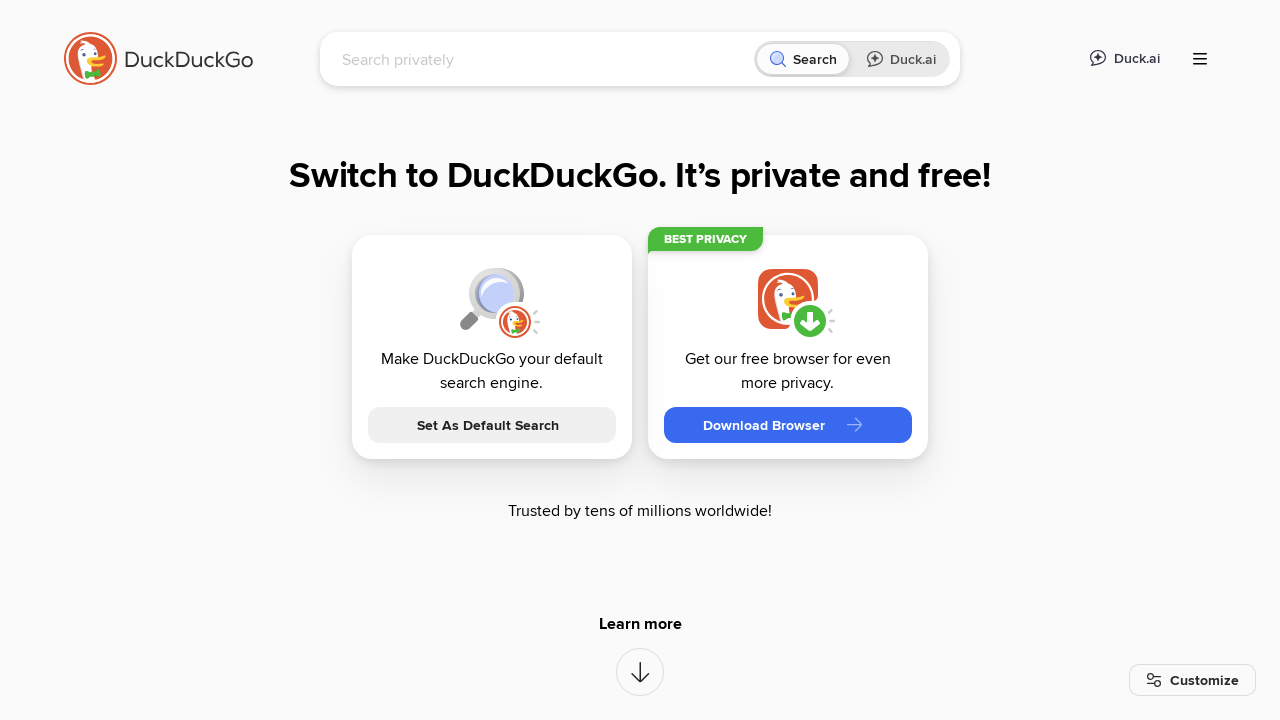

Search input field loaded and is ready
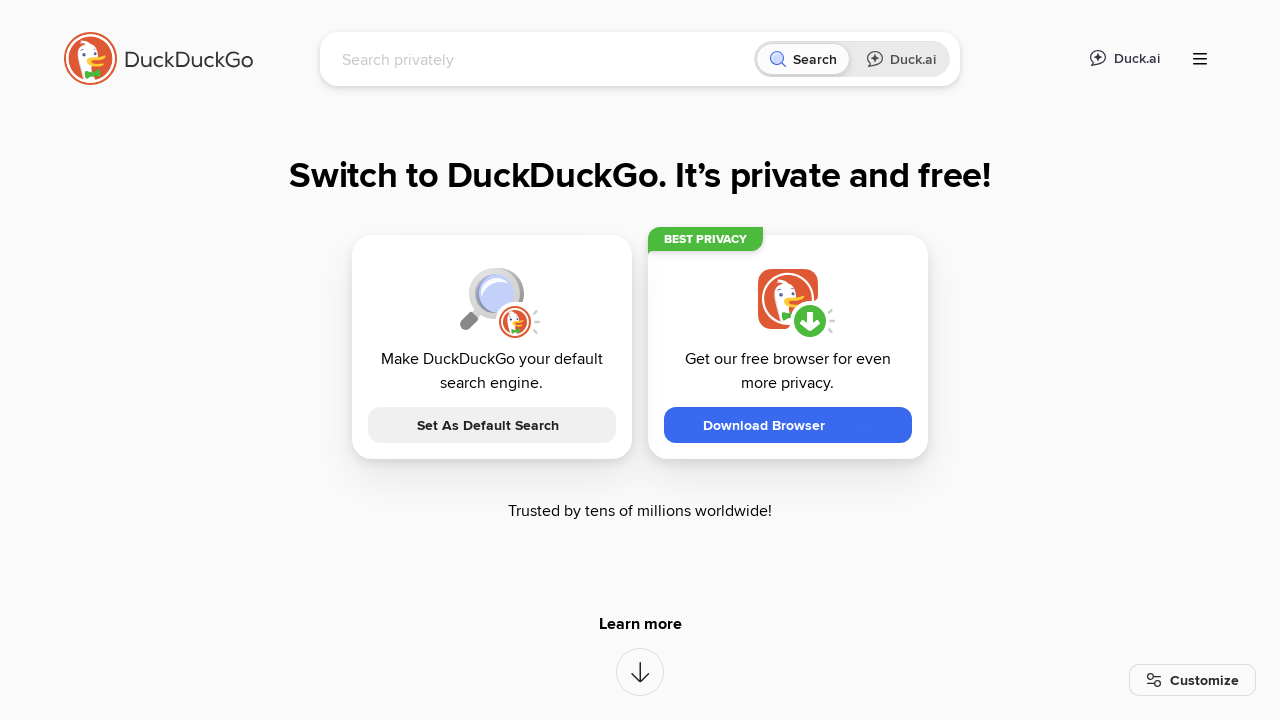

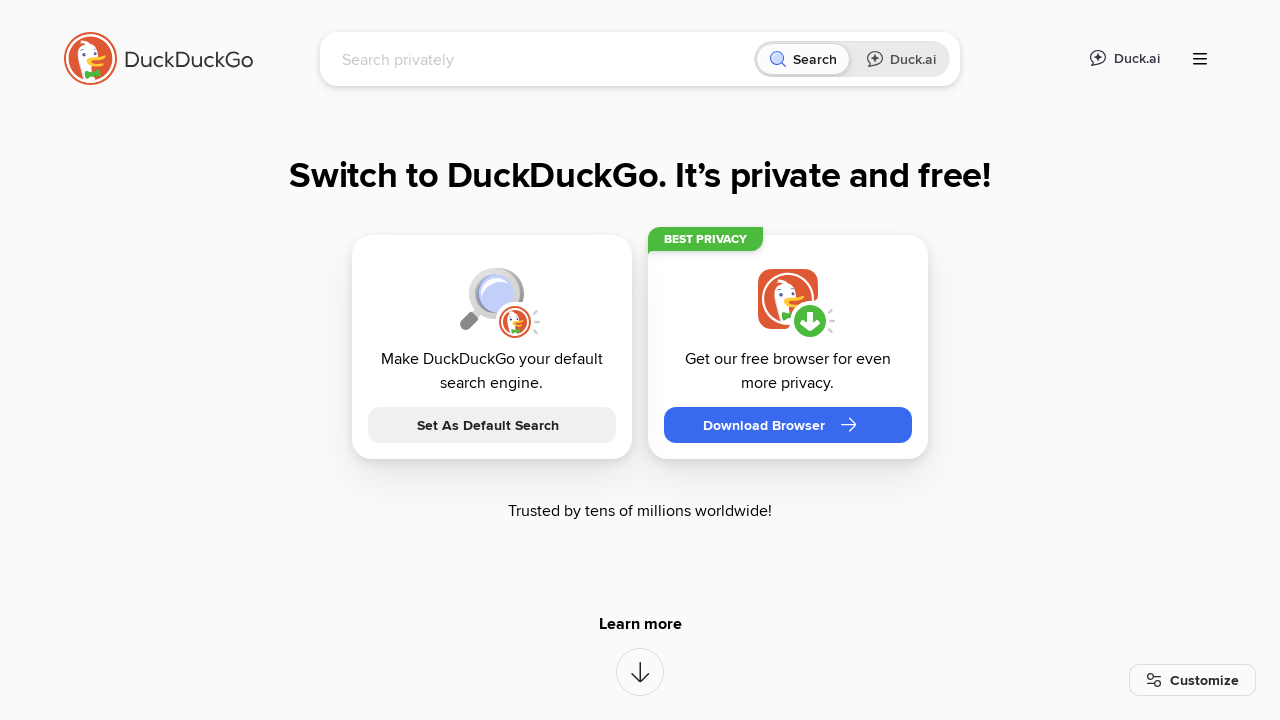